Tests JavaScript prompt alert handling by clicking a button to trigger a prompt, entering text, and accepting the alert

Starting URL: https://the-internet.herokuapp.com/javascript_alerts

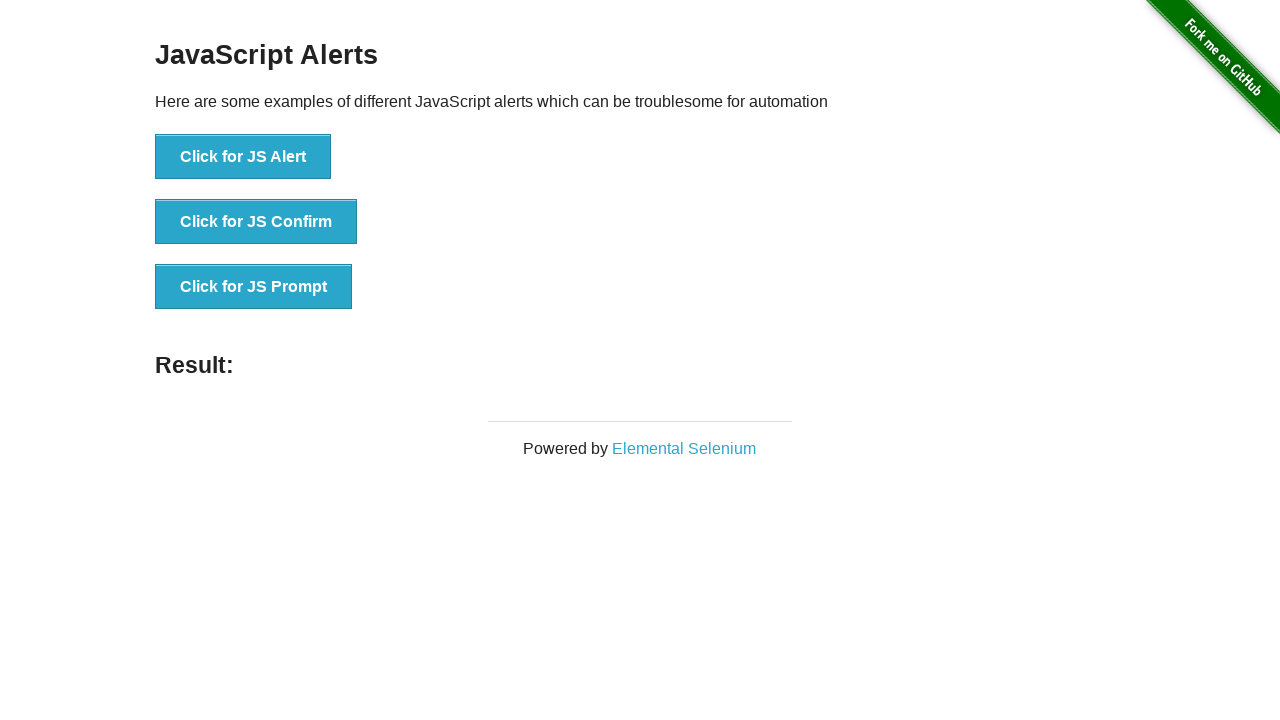

Clicked 'Click for JS Prompt' button to trigger prompt dialog at (254, 287) on xpath=//button[text()='Click for JS Prompt']
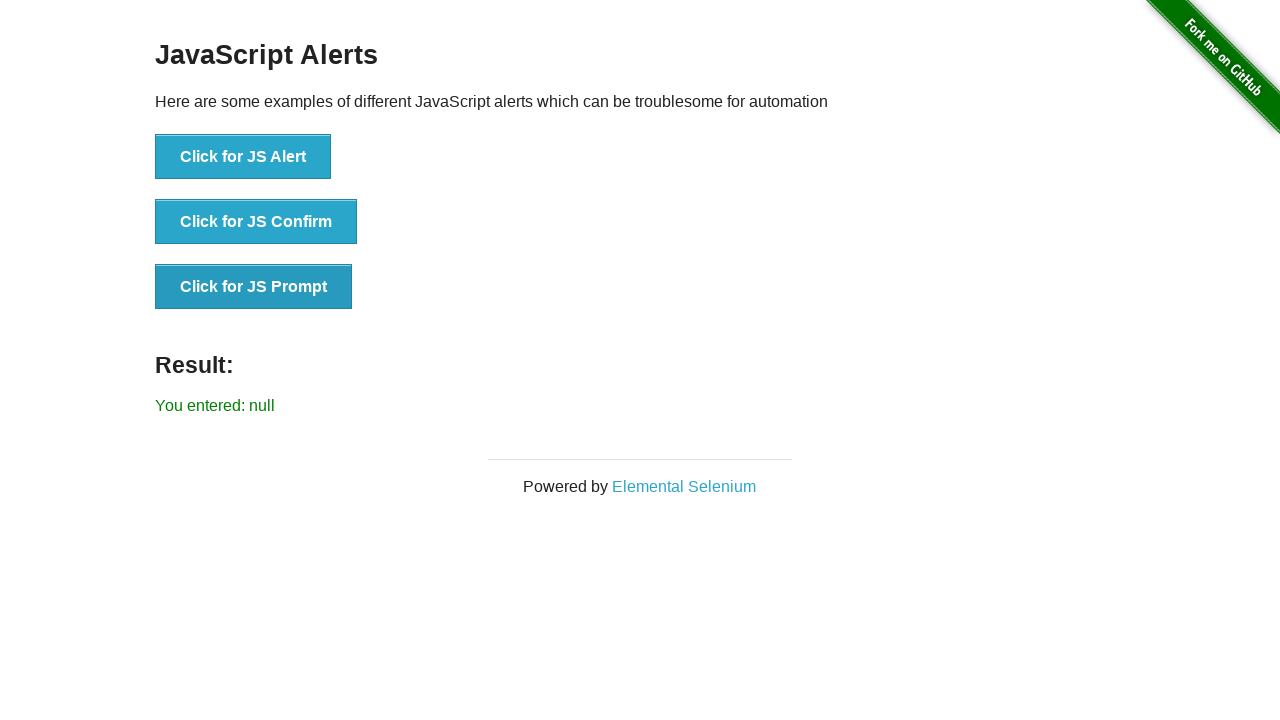

Set up dialog handler to accept prompt with text 'Hello Testers'
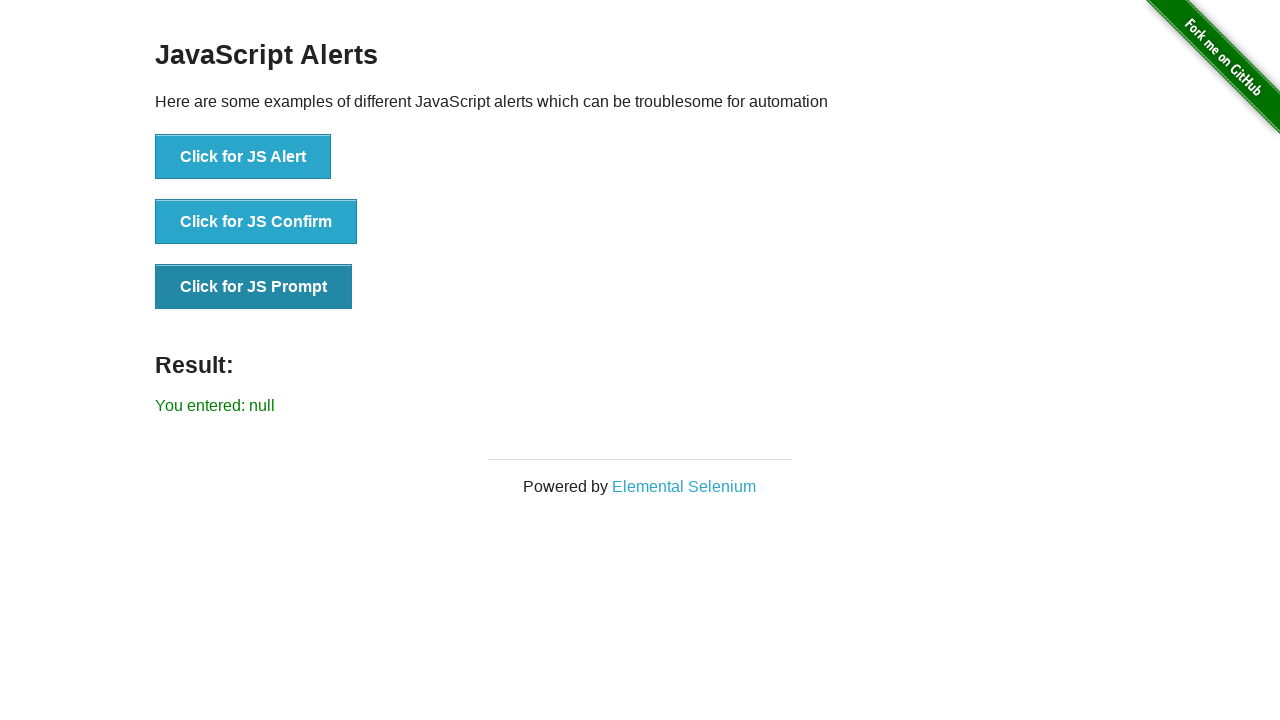

Clicked 'Click for JS Prompt' button again to trigger prompt with handler active at (254, 287) on xpath=//button[text()='Click for JS Prompt']
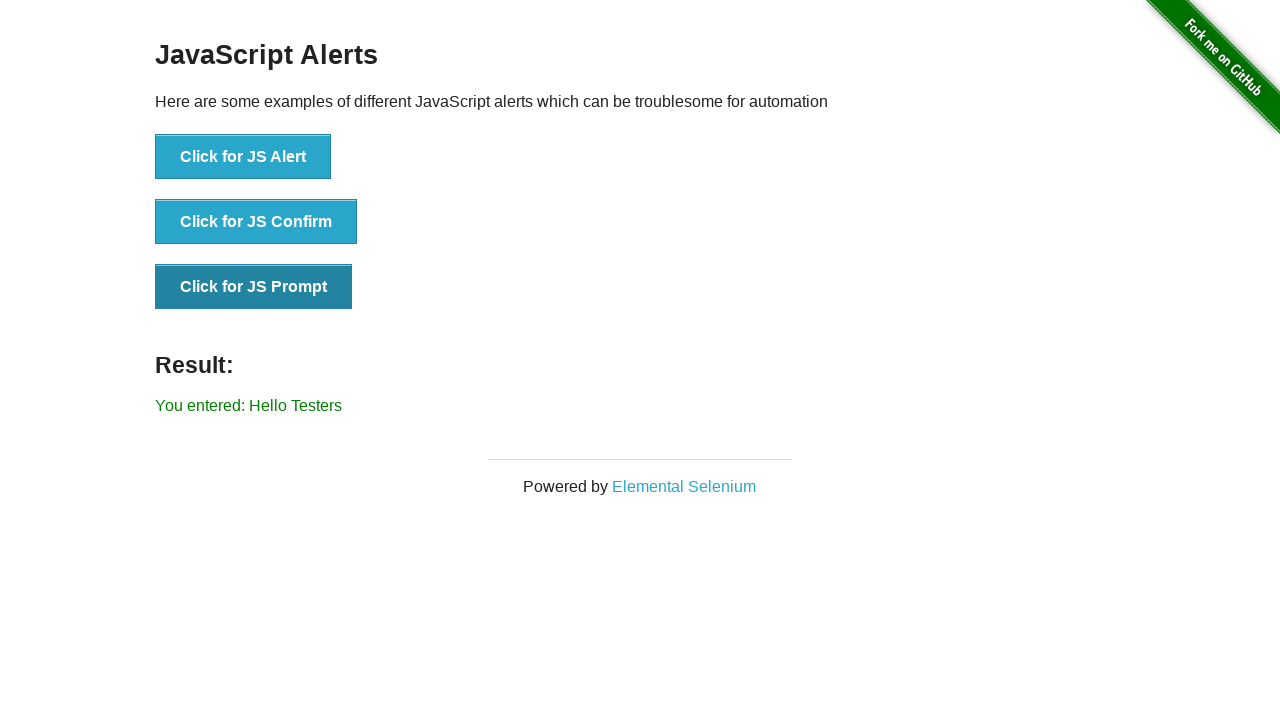

Waited for result element to appear after accepting prompt
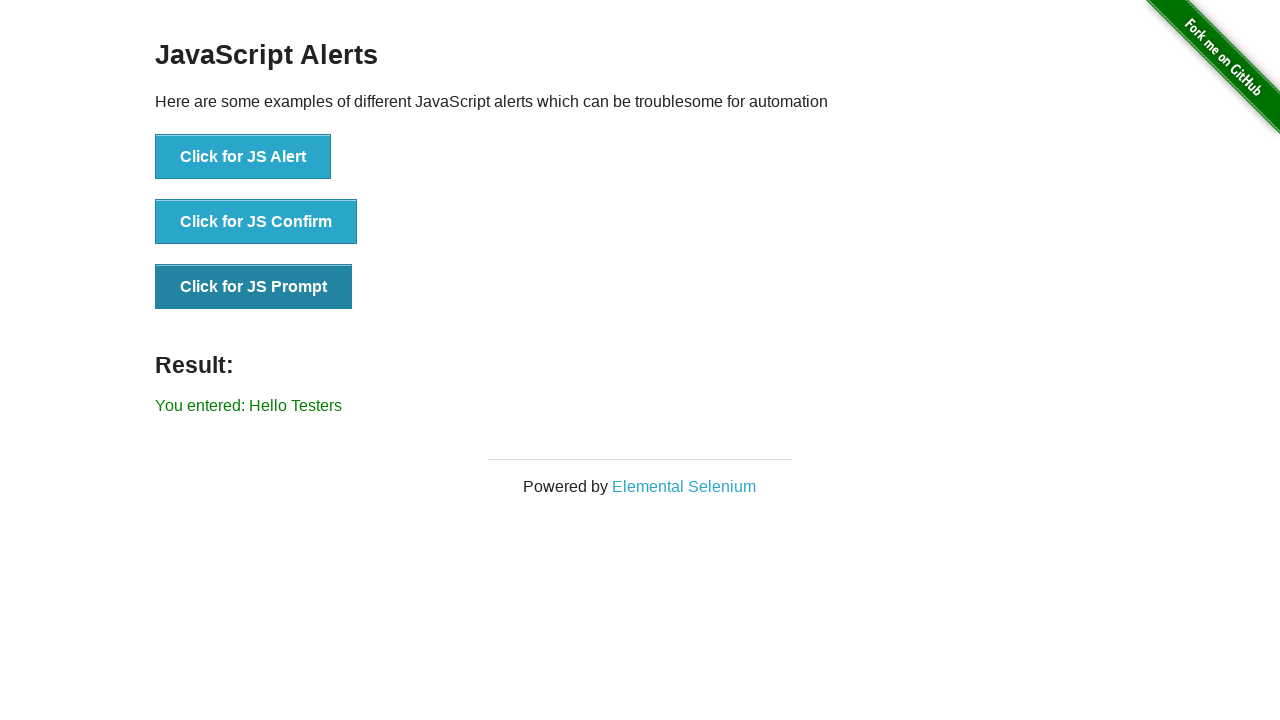

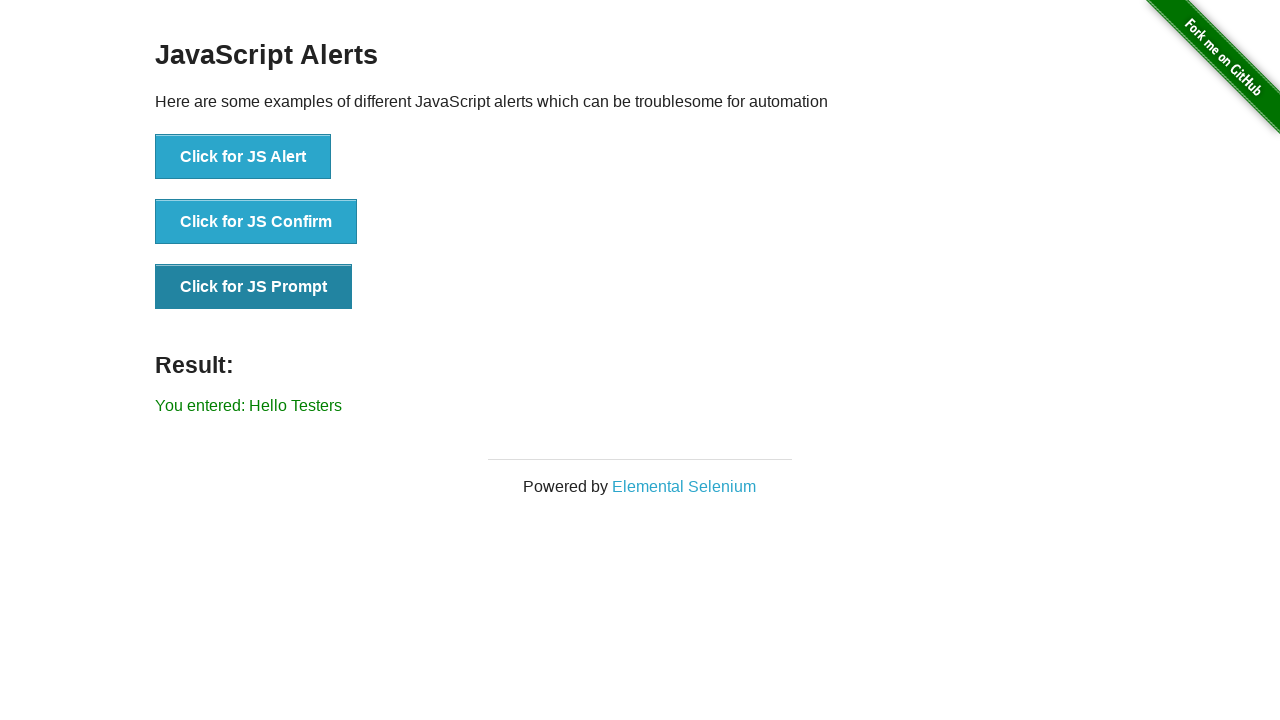